Tests window switching functionality by clicking a link that opens a new window, switching to the new window to verify its title, then switching back to the original window.

Starting URL: https://the-internet.herokuapp.com/windows

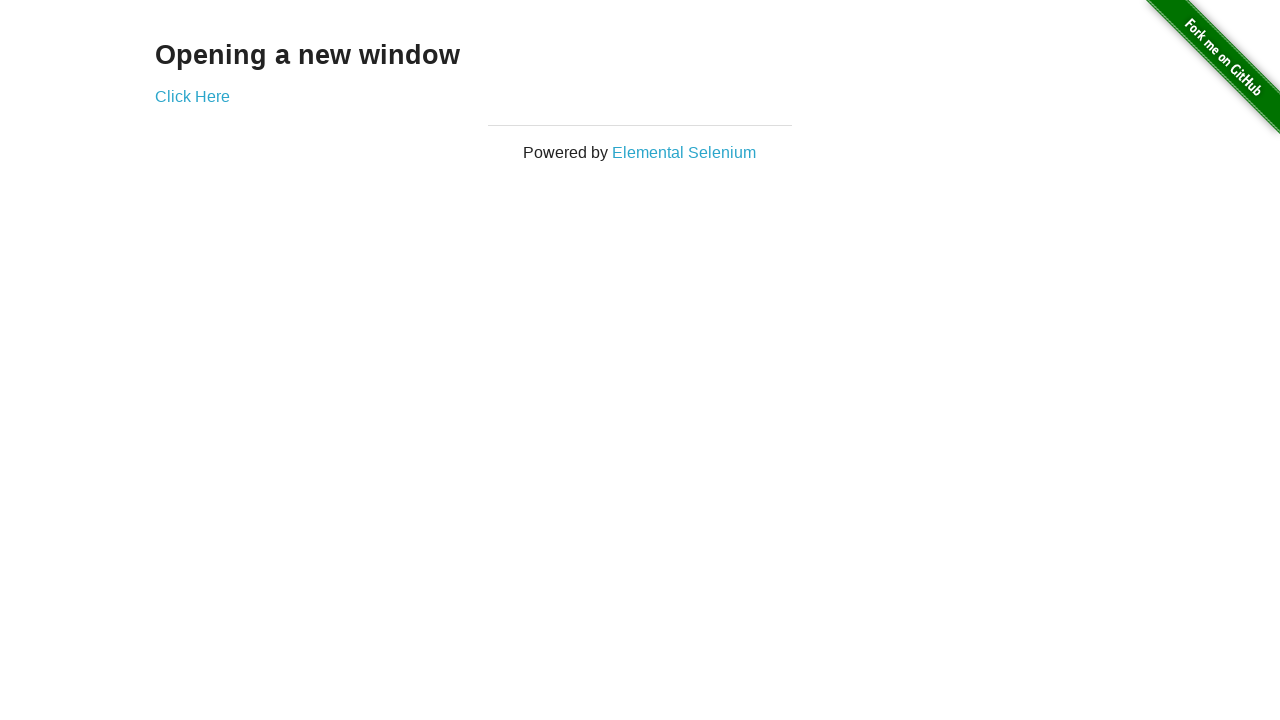

Waited for 'Opening a new window' text to appear on initial page
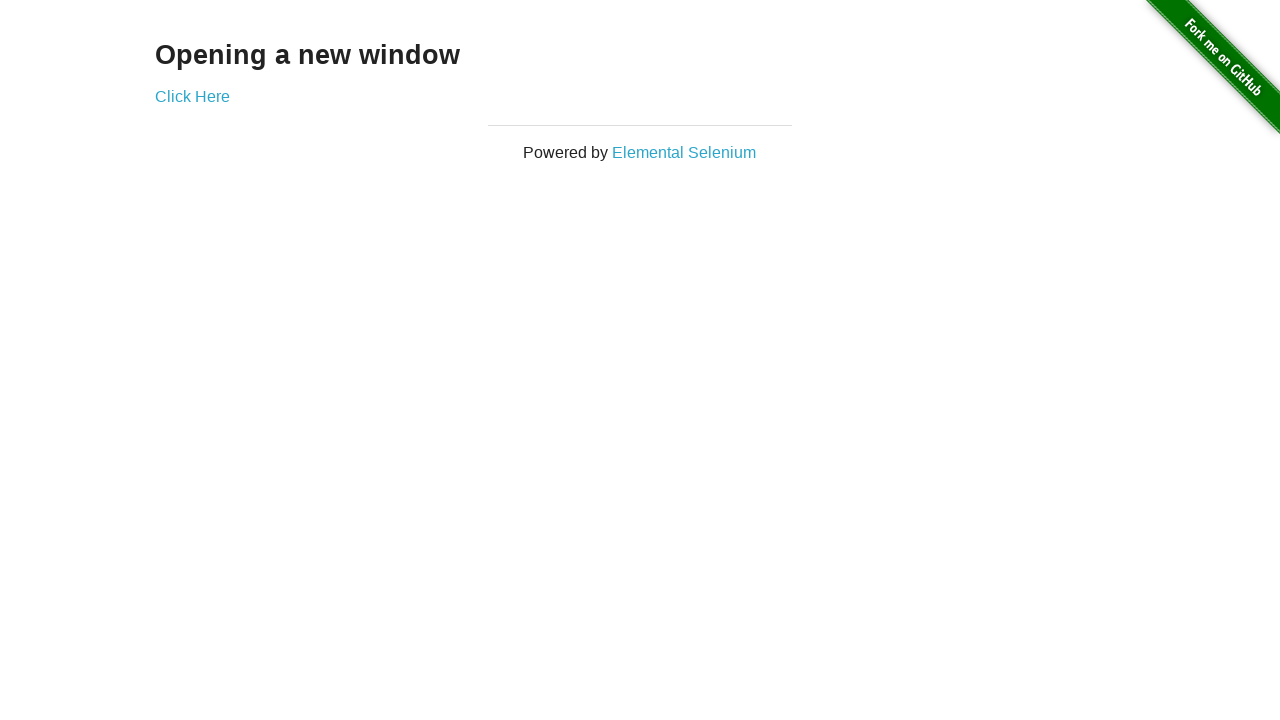

Verified initial page title is 'The Internet'
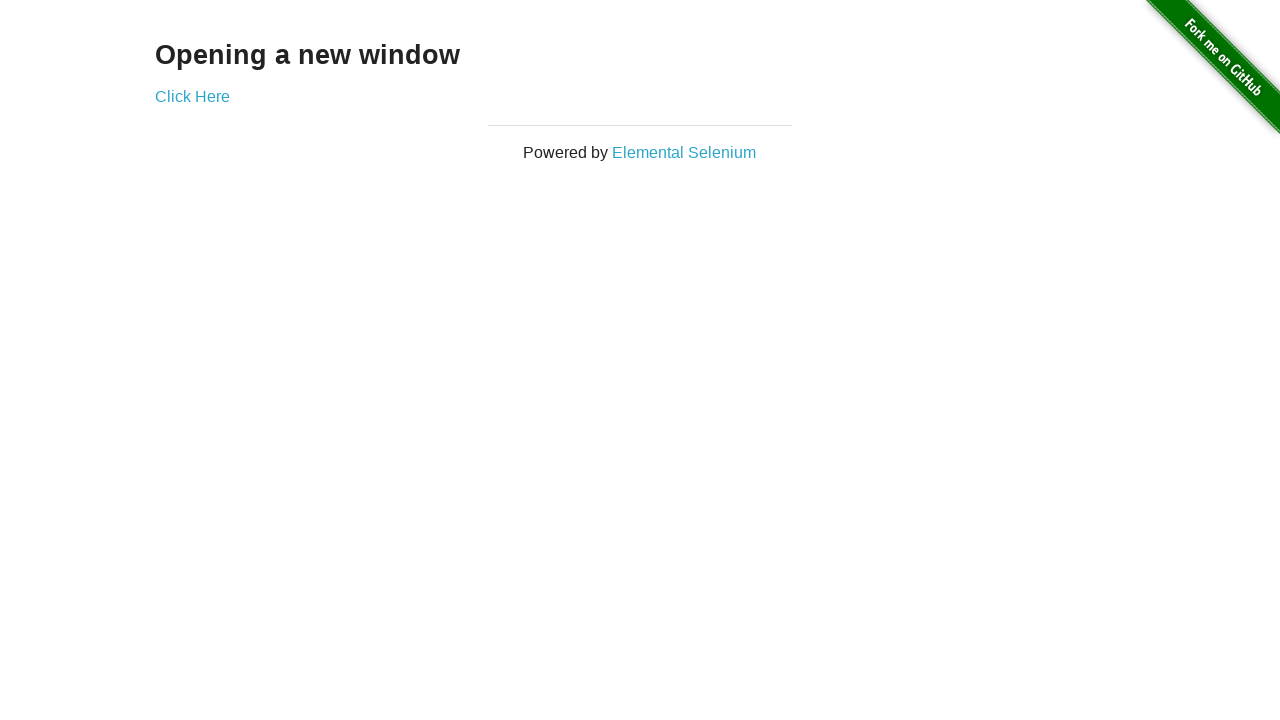

Clicked 'Click Here' link to open new window at (192, 96) on text=Click Here
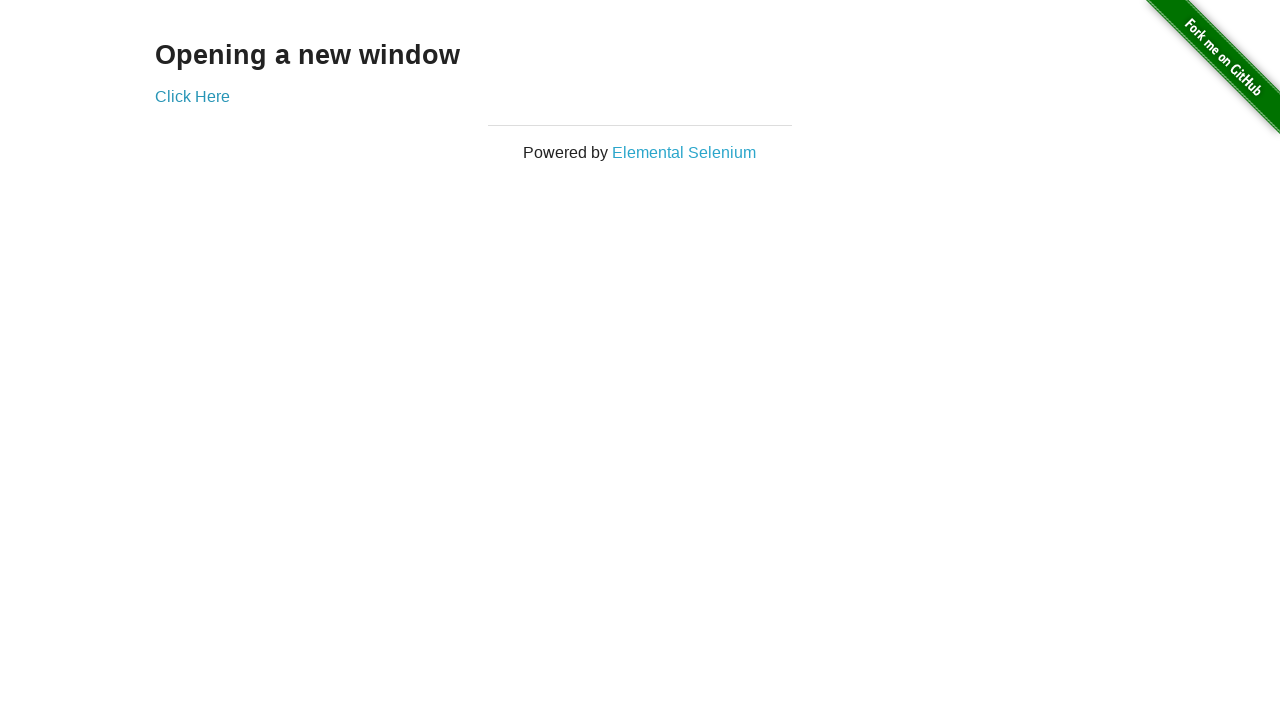

Retrieved new window/page object
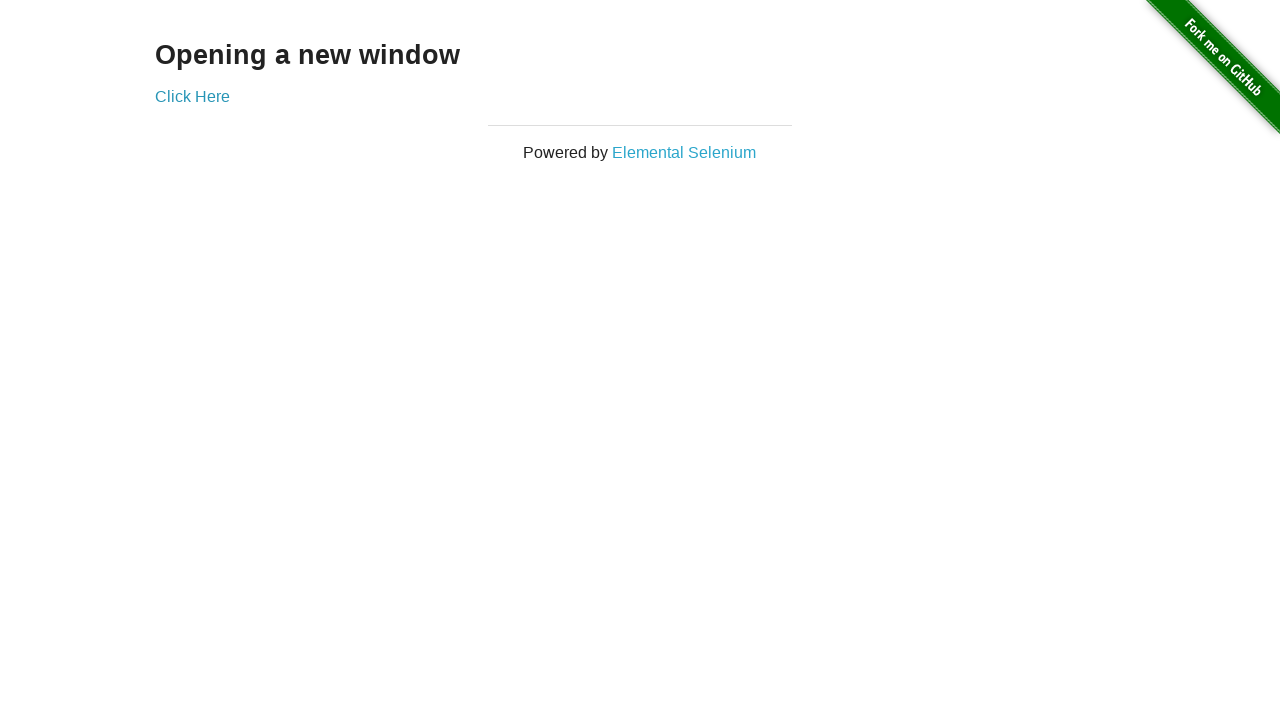

Waited for new page to fully load
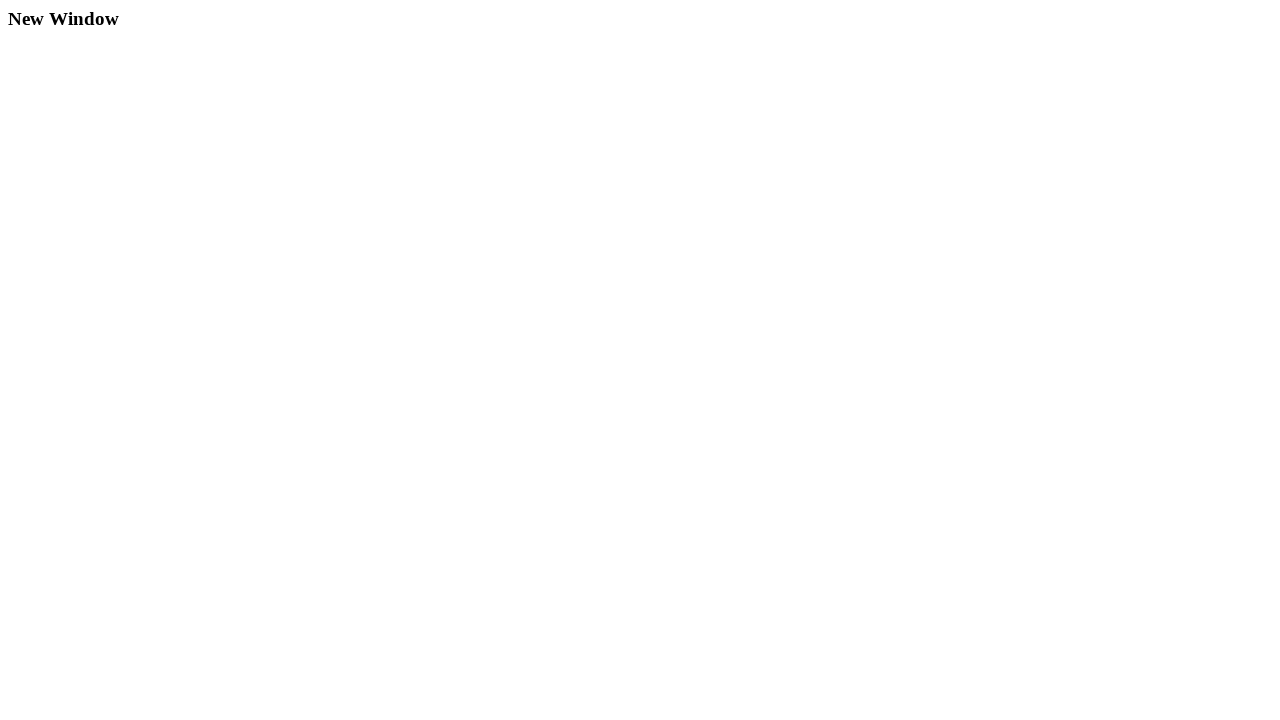

Verified new window title is 'New Window'
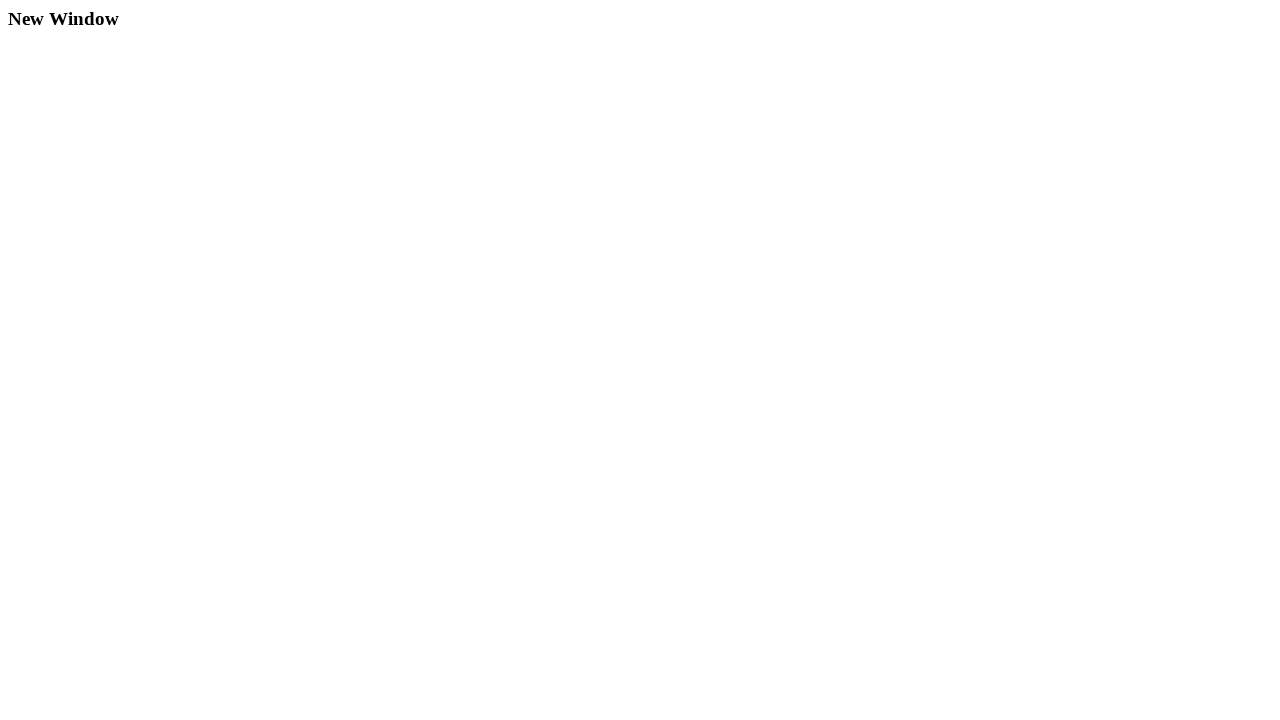

Verified 'New Window' text appears on new page
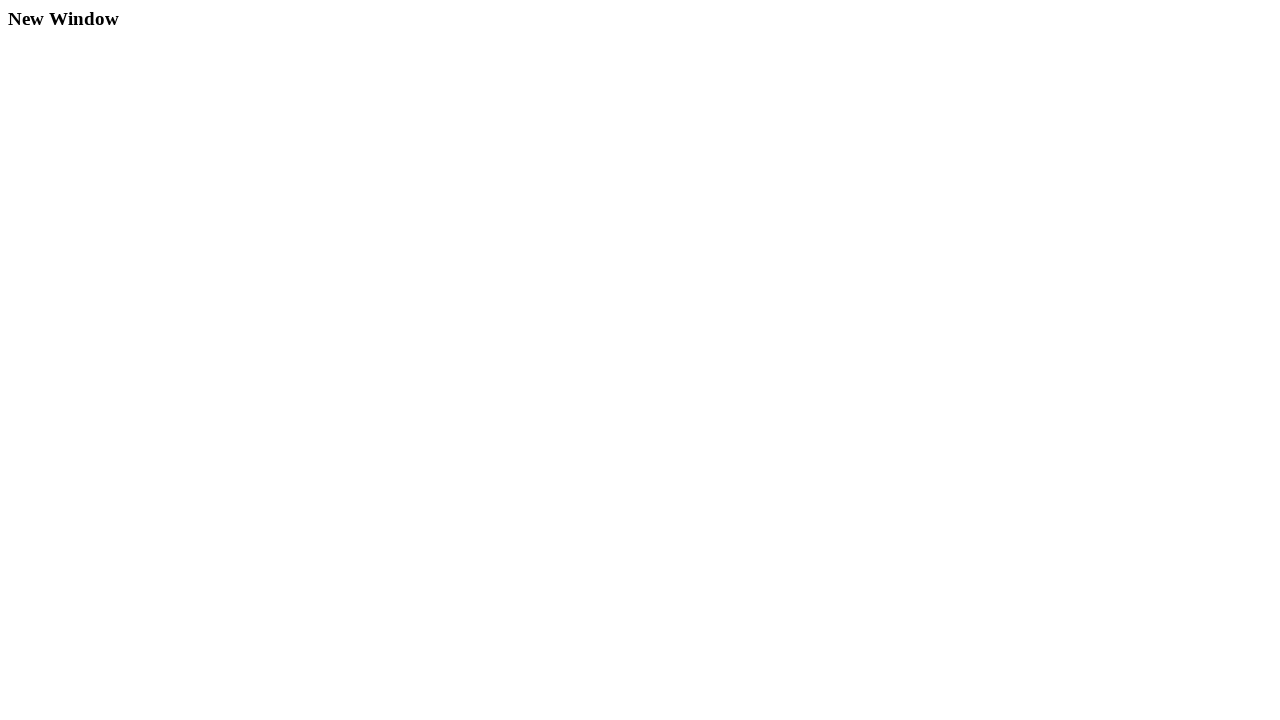

Switched back to original window
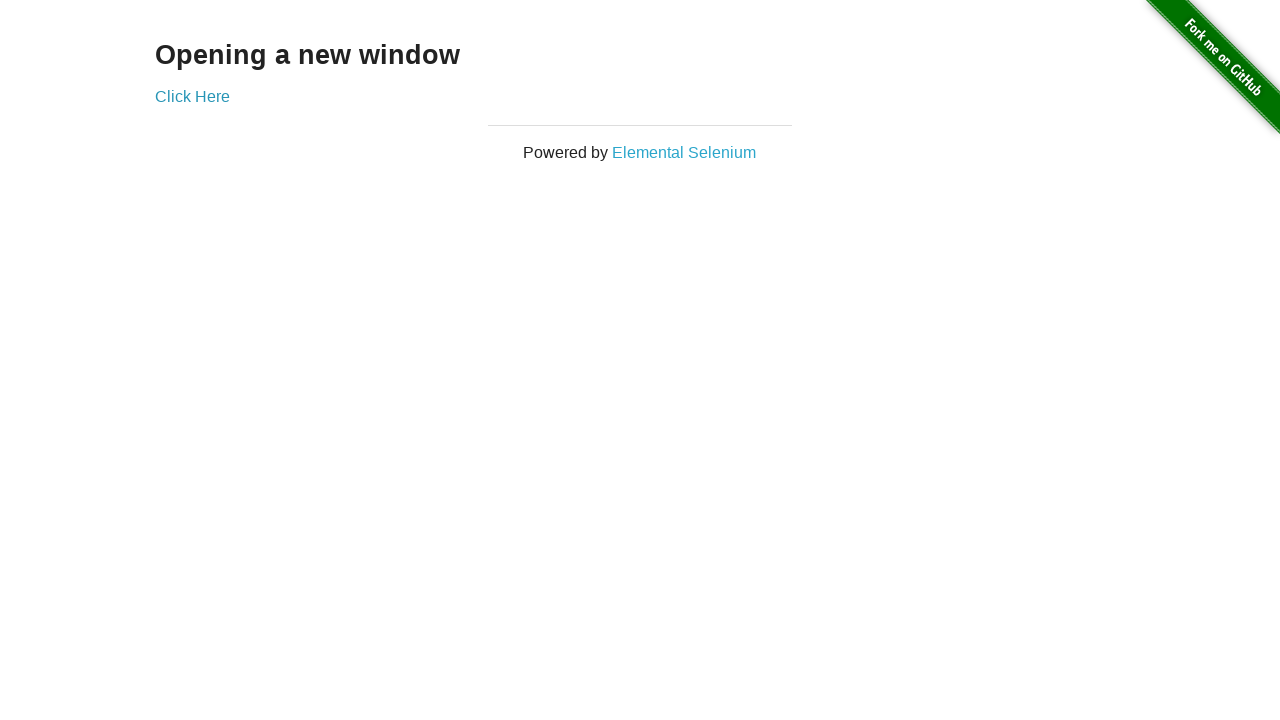

Verified original page title is still 'The Internet'
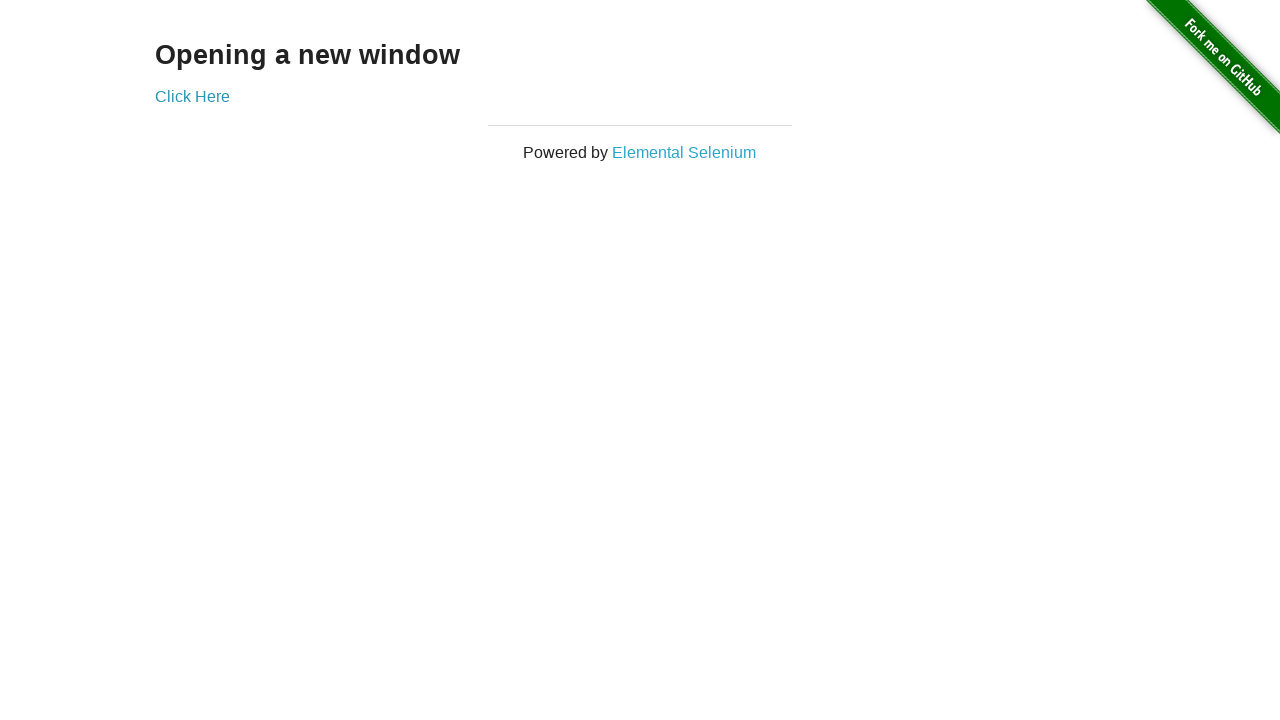

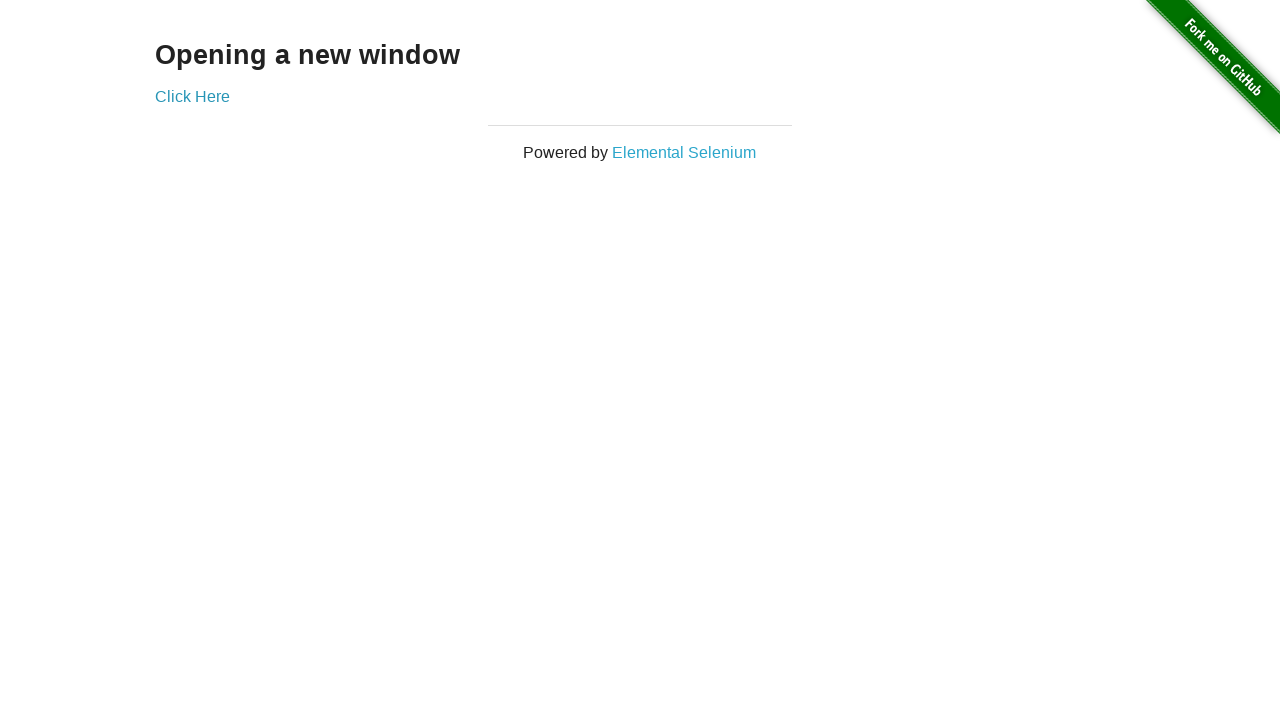